Navigates to Rediff Money website and extracts table data from the stock indices section

Starting URL: https://money.rediff.com/index.html

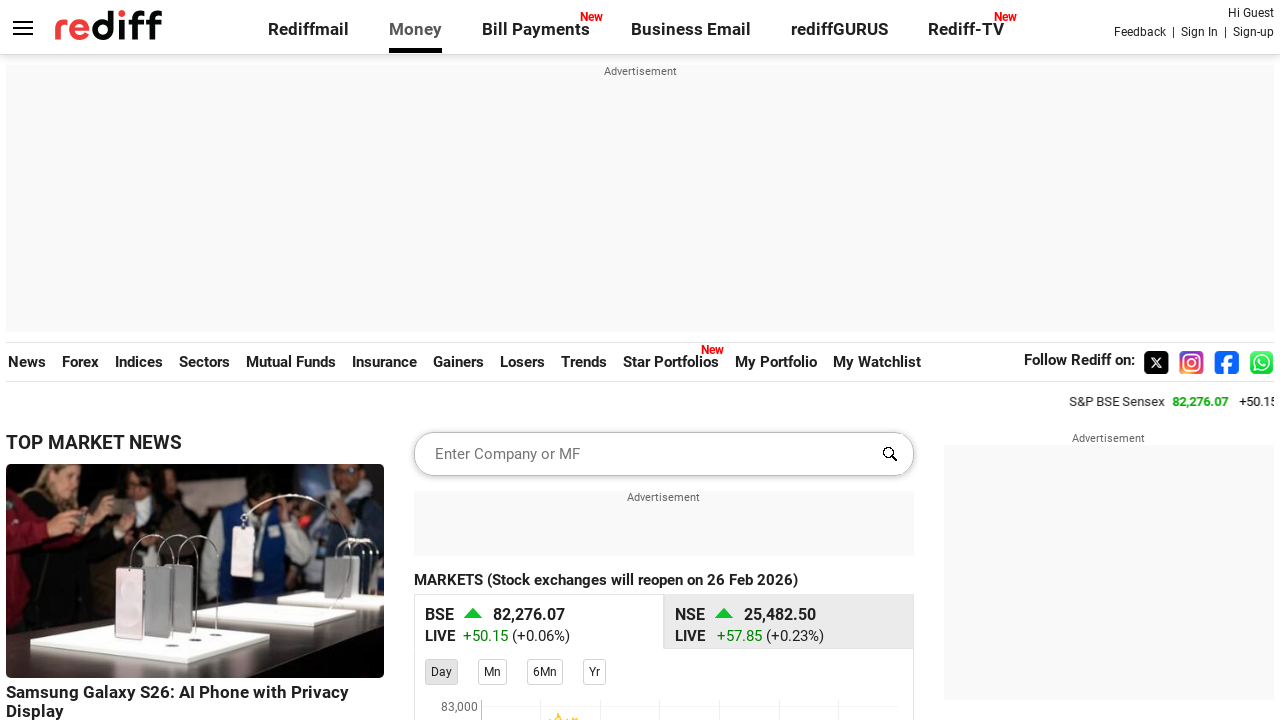

Waited for indices table to load
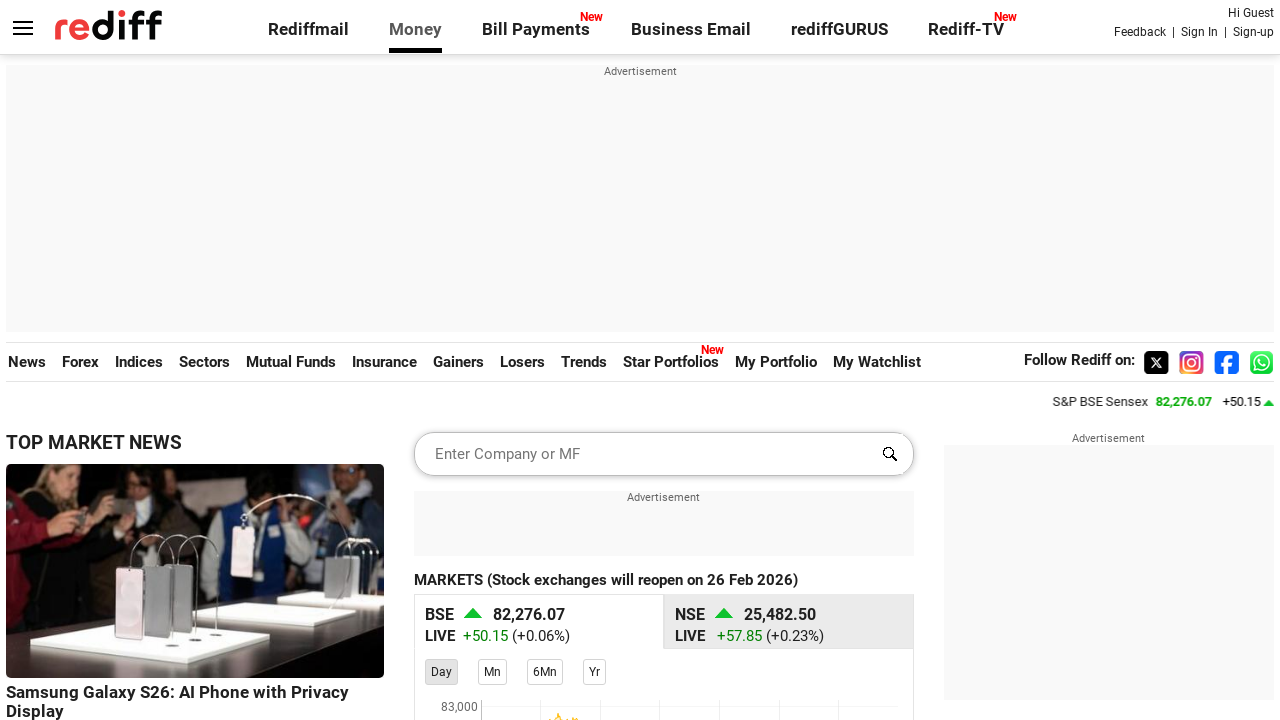

Retrieved all rows from the indices table
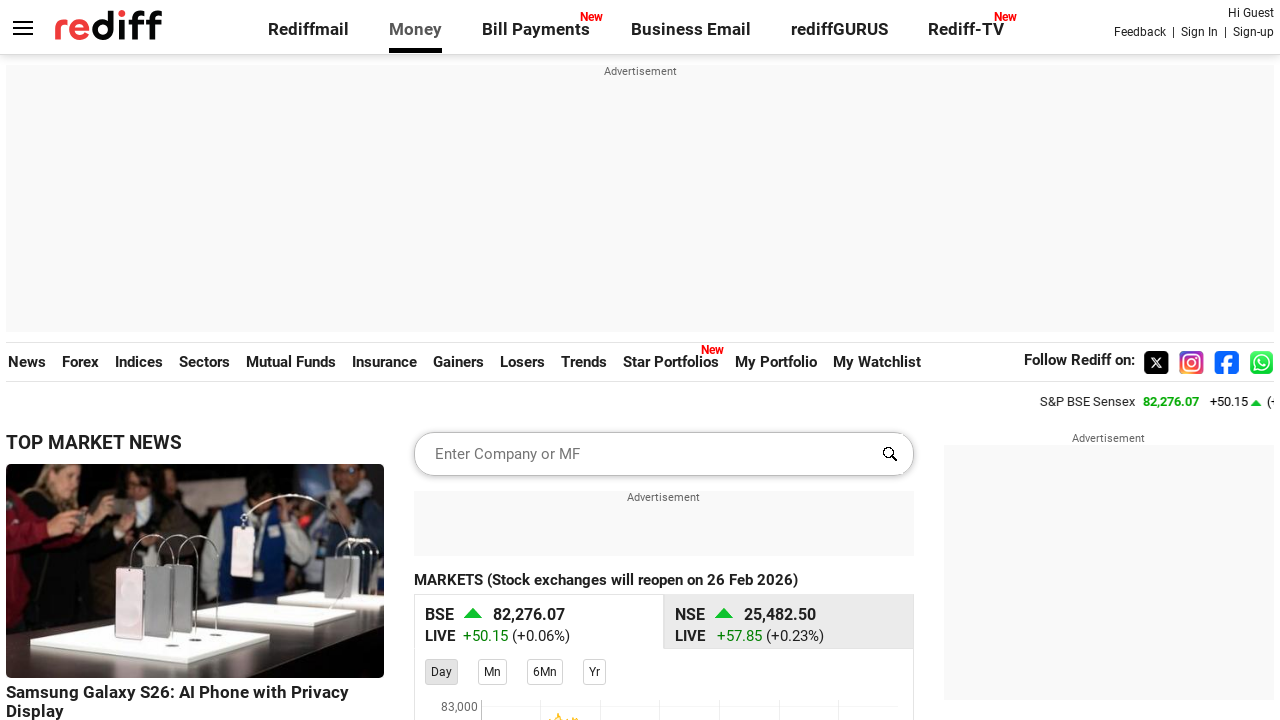

Retrieved header row elements to verify table structure
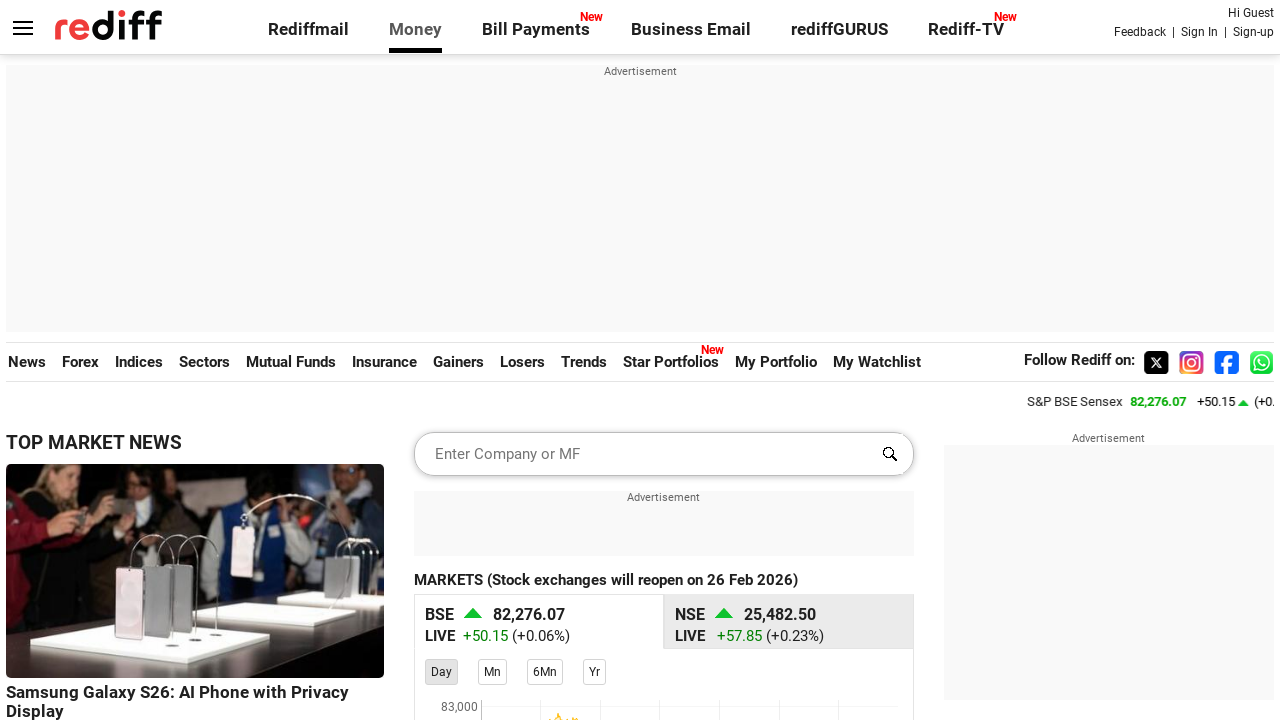

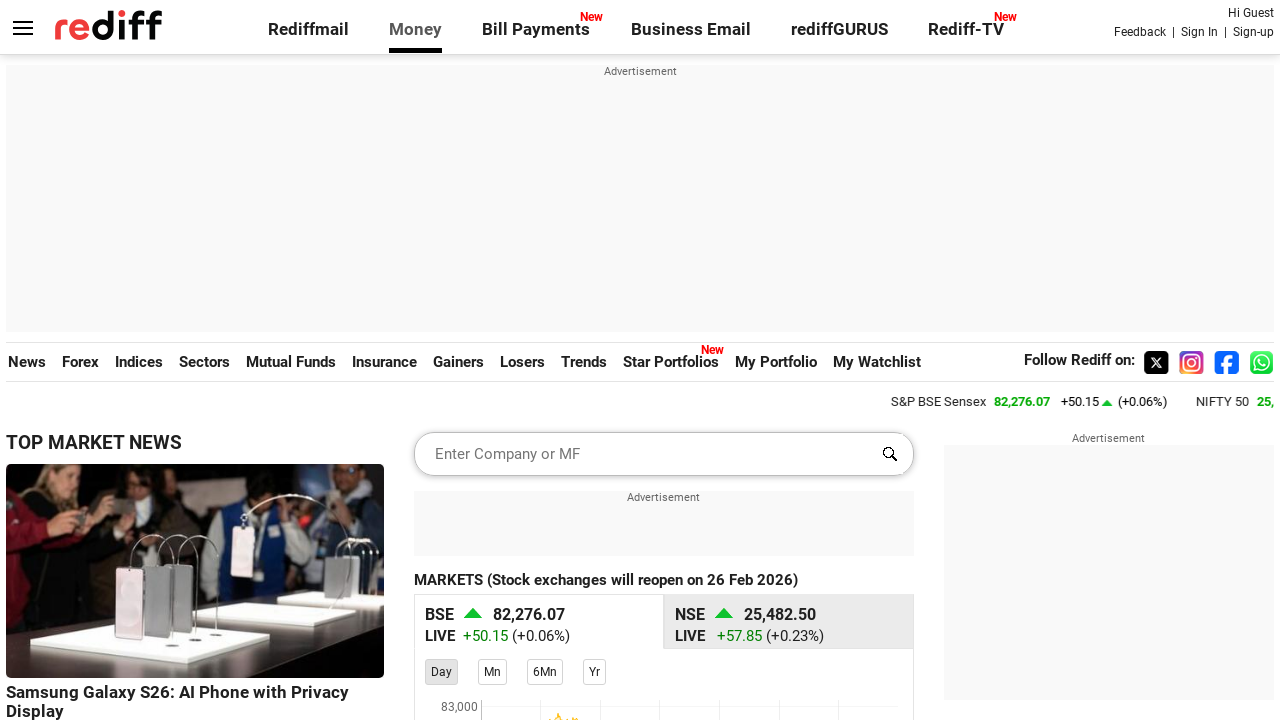